Tests nested iframe navigation by switching to parent frame and then child frame to verify content

Starting URL: https://demoqa.com/

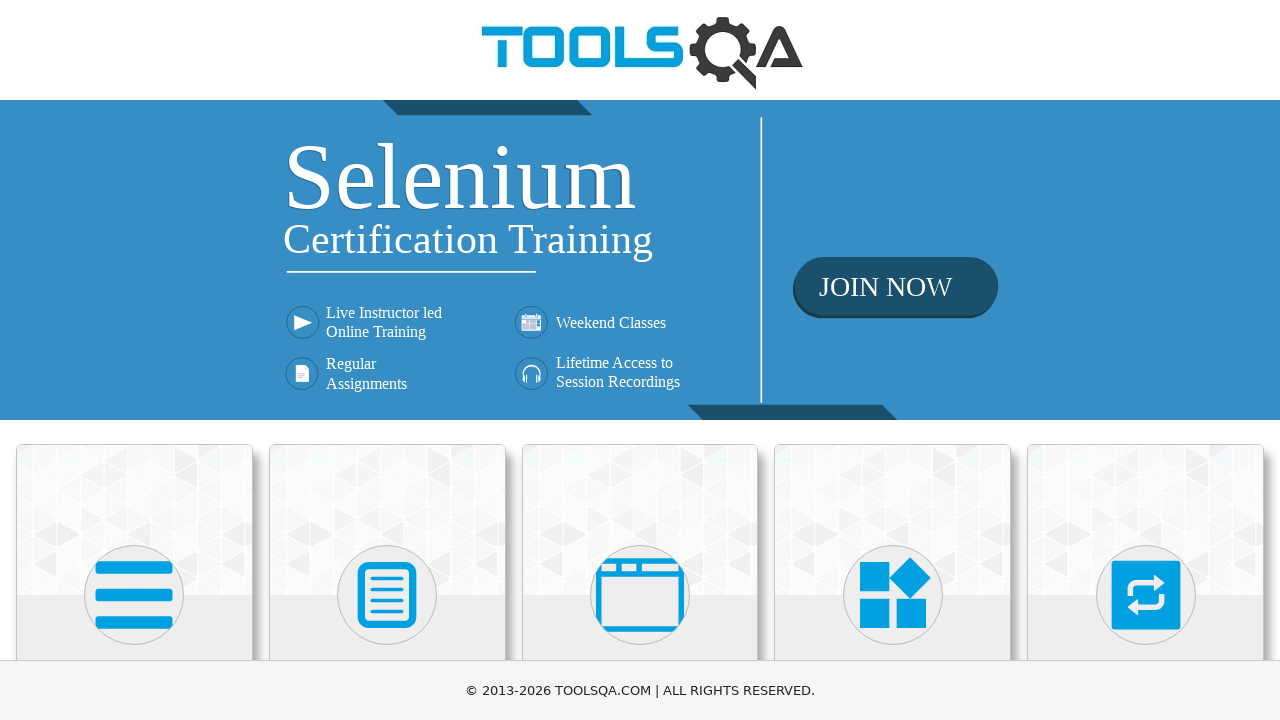

Clicked on 'Alerts, Frame & Windows' menu at (640, 360) on text='Alerts, Frame & Windows'
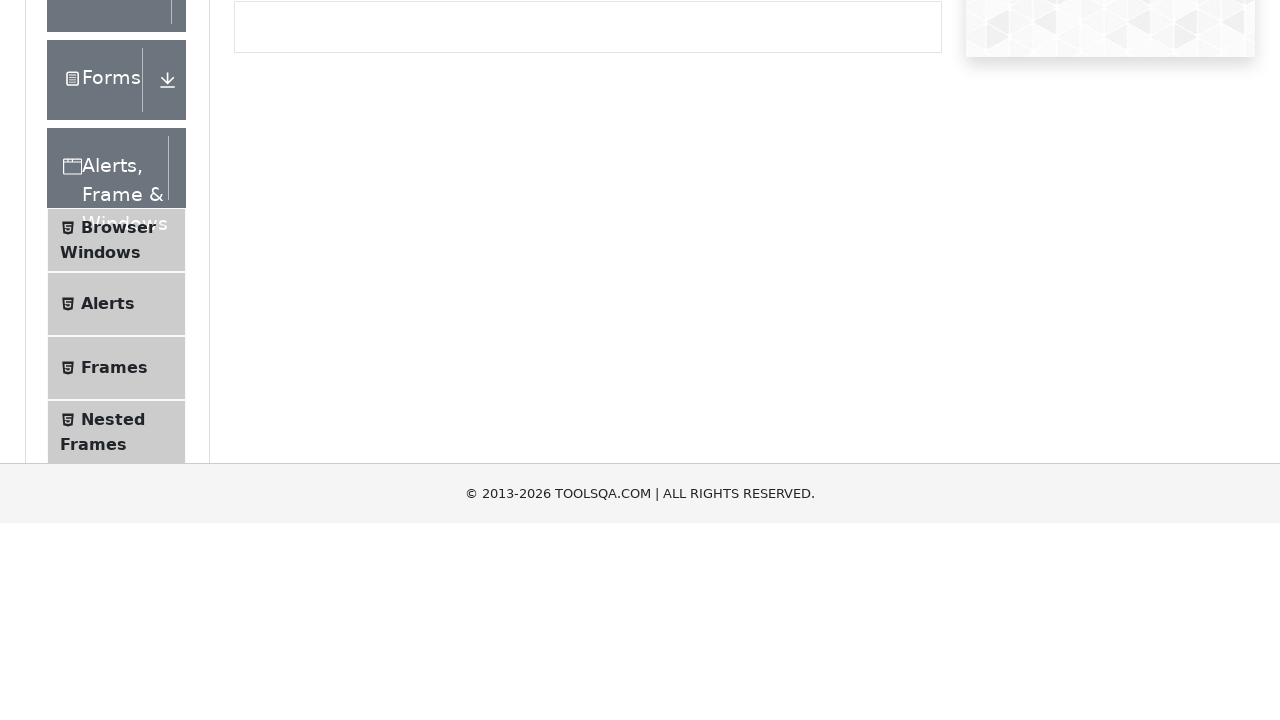

Clicked on Nested Frames option at (116, 629) on div.element-list.collapse.show >> li#item-3
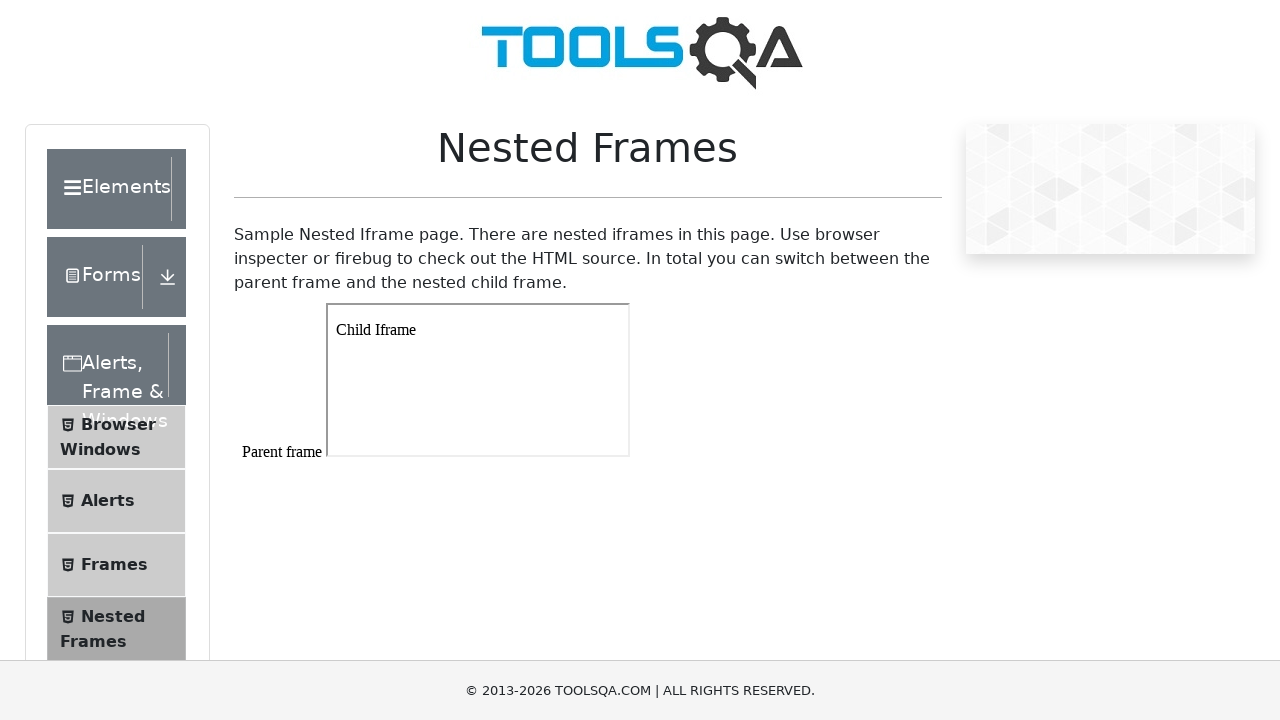

Switched to parent iframe (#frame1)
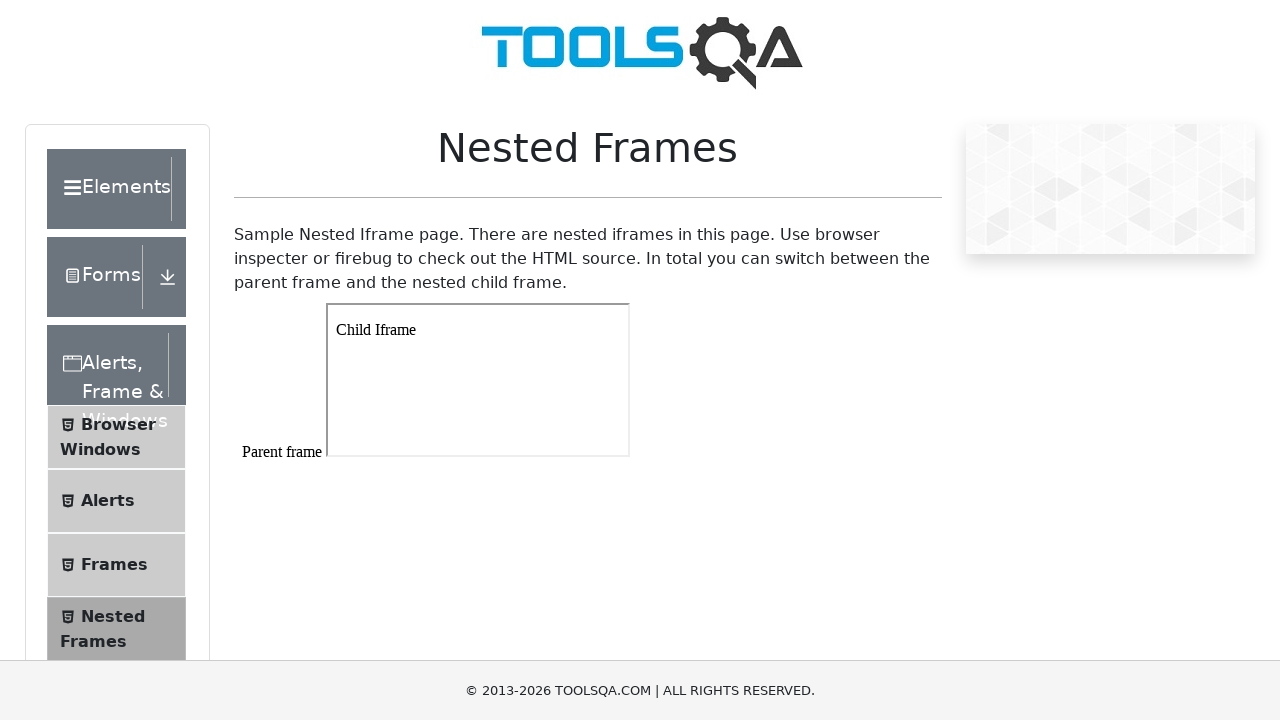

Switched to child iframe inside parent frame
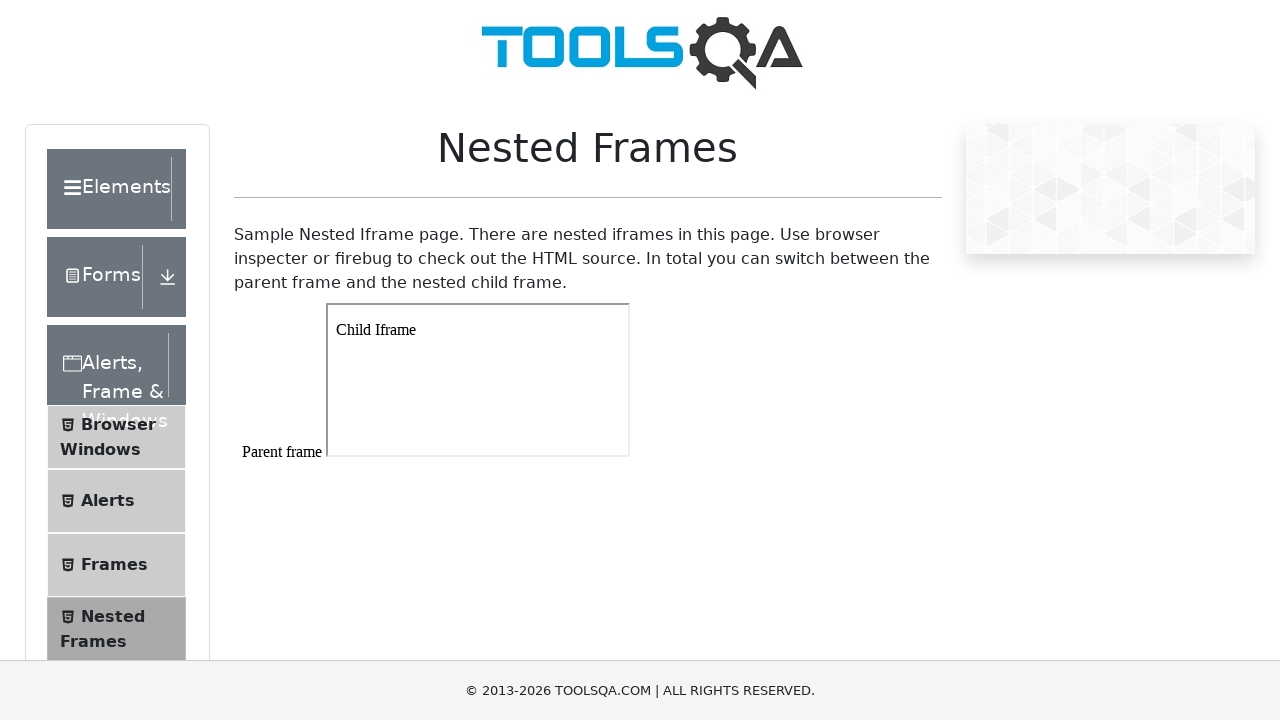

Retrieved text content from child iframe paragraph
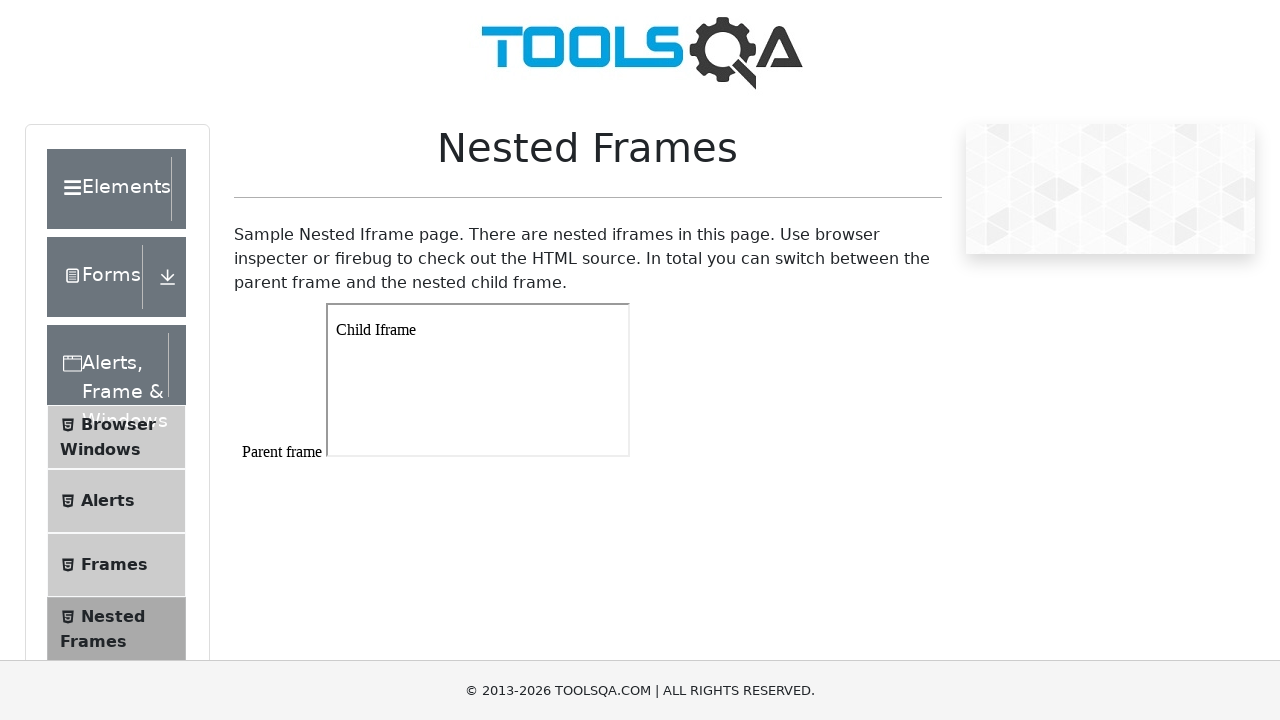

Verified child iframe text matches 'Child Iframe'
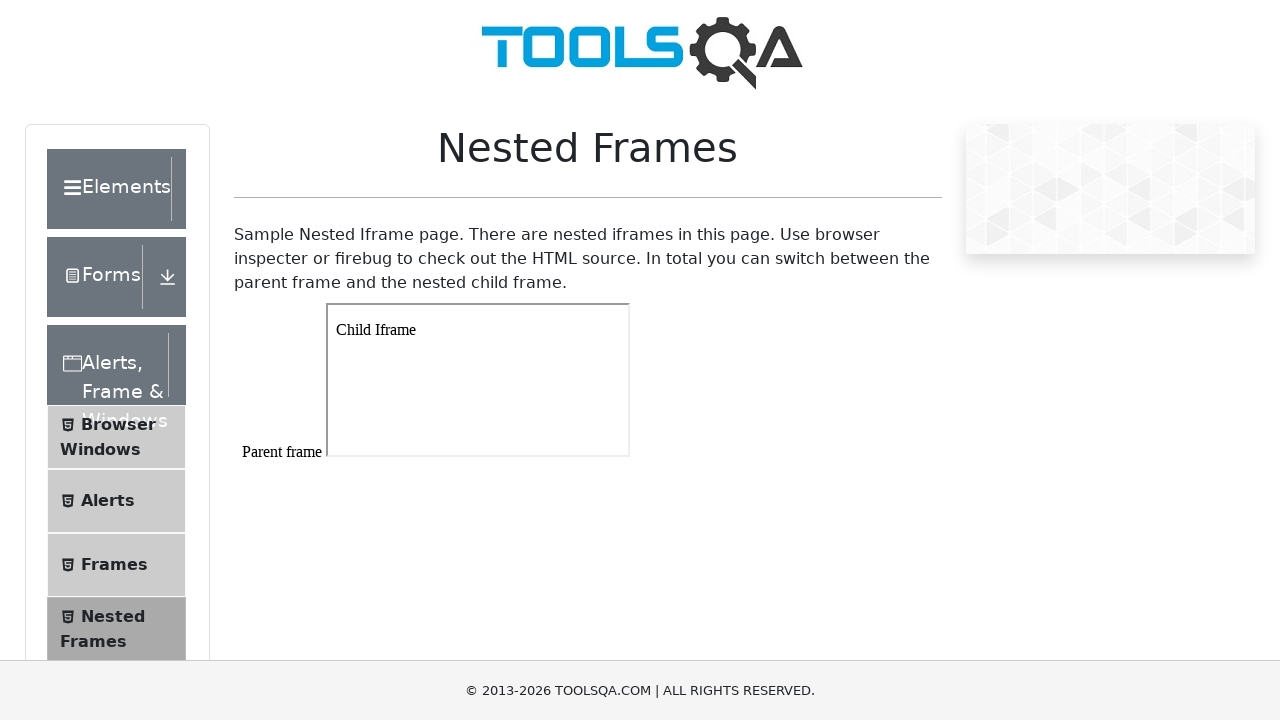

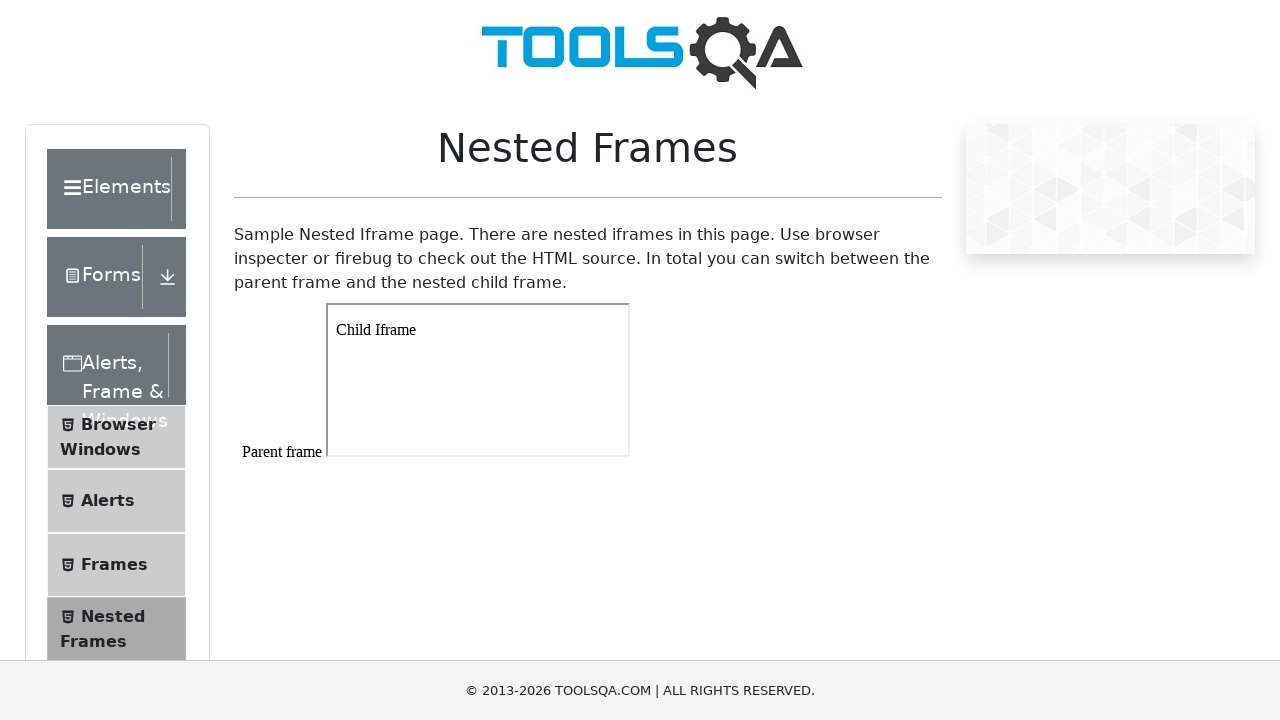